Tests the theme toggle functionality by switching from light to dark theme and back to light

Starting URL: https://webdriver.io/

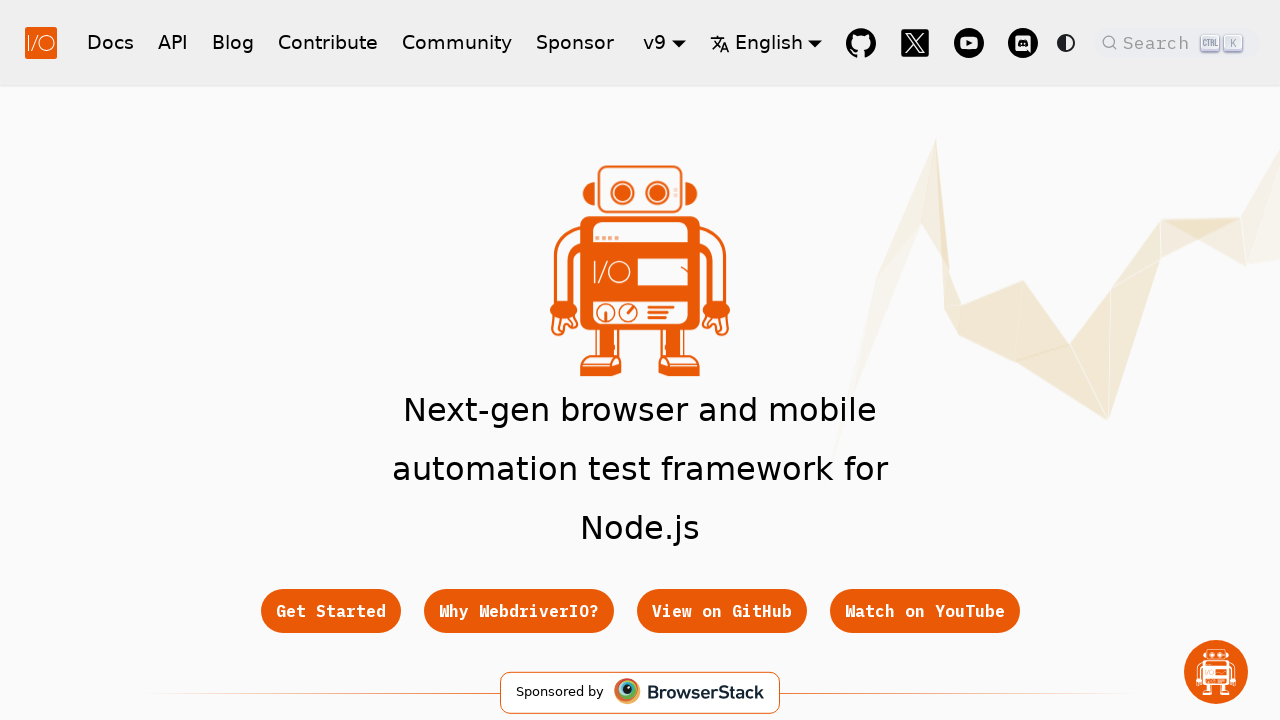

Clicked theme toggle button to switch to dark mode at (1066, 42) on button[class*='toggleButton']
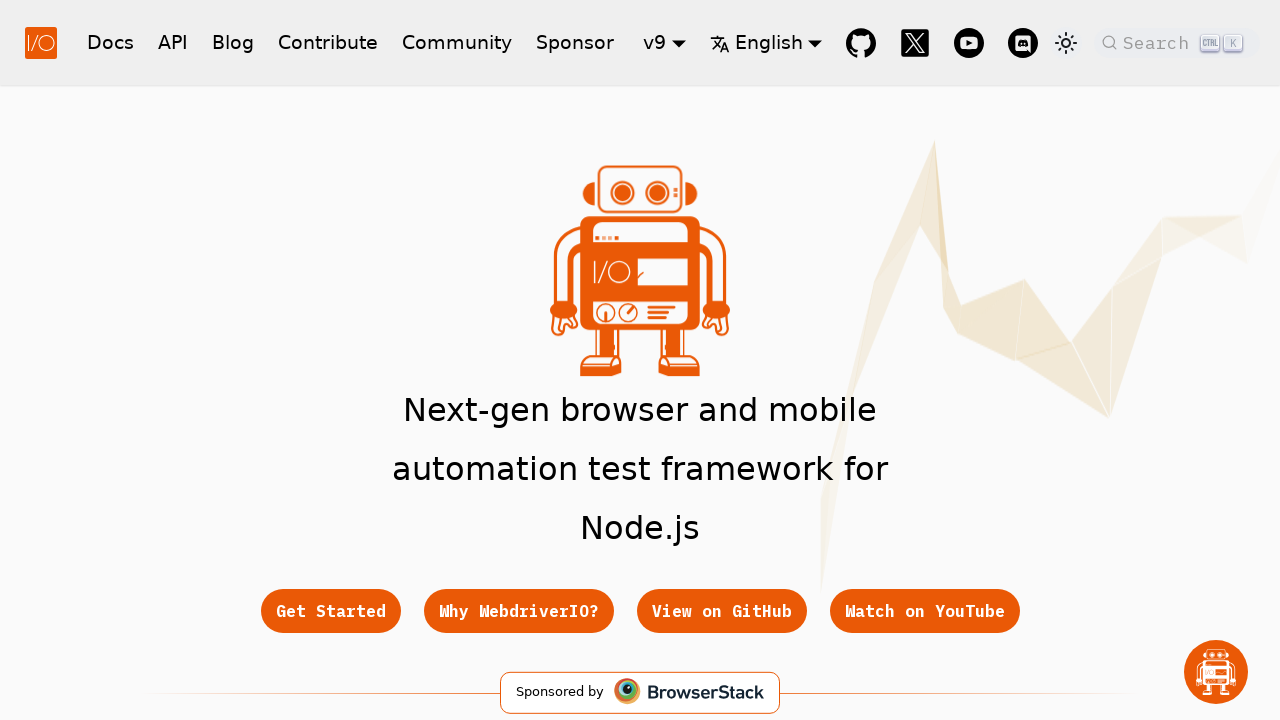

Waited for dark theme to take effect
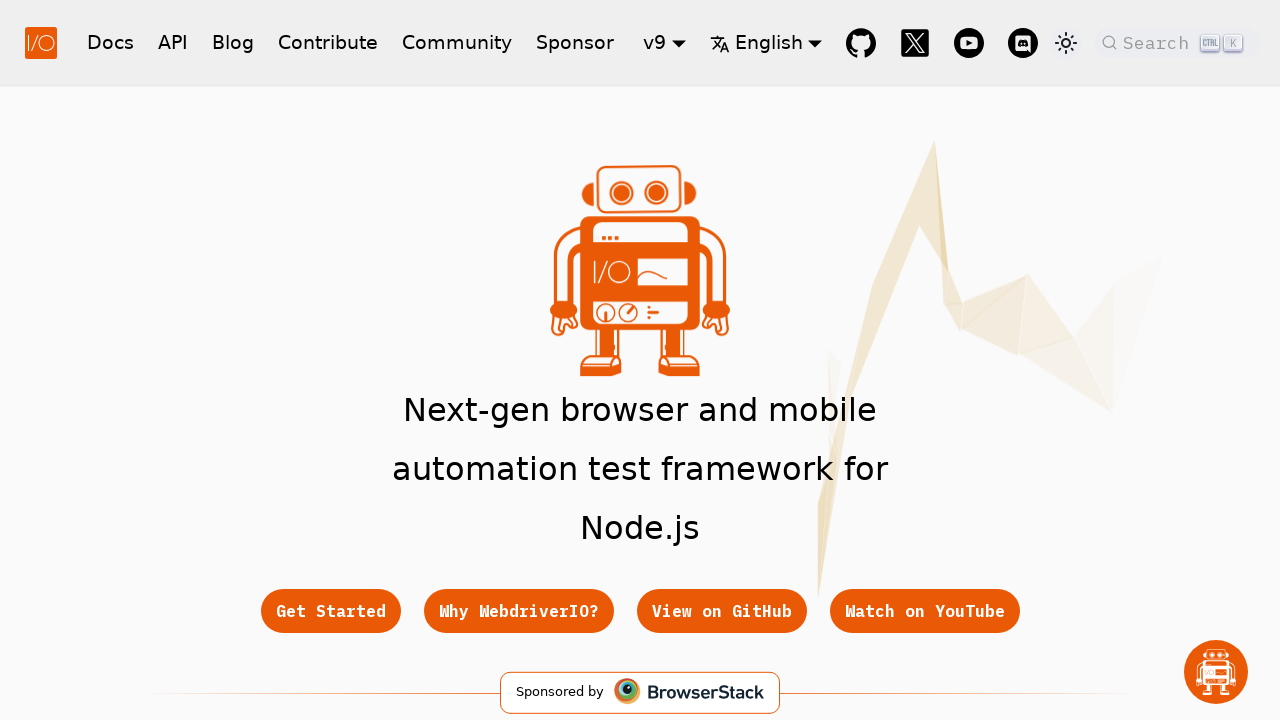

Clicked theme toggle button to switch back to light mode at (1066, 42) on button[class*='toggleButton']
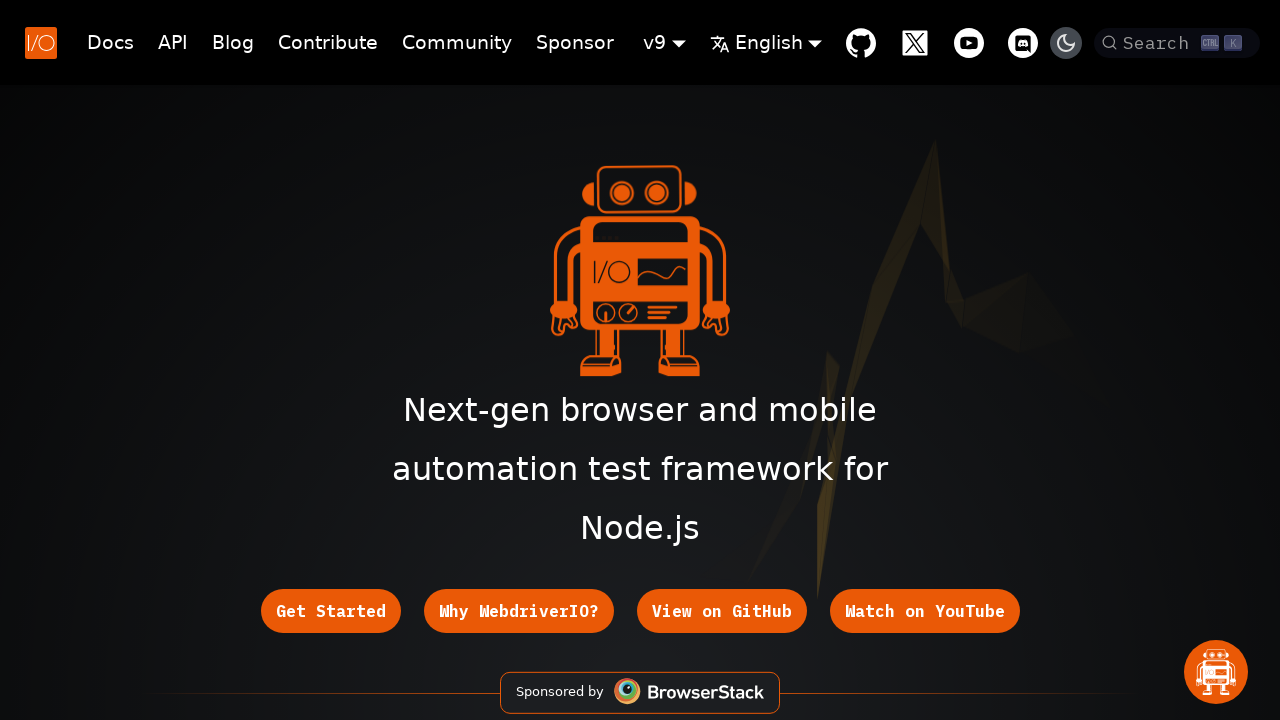

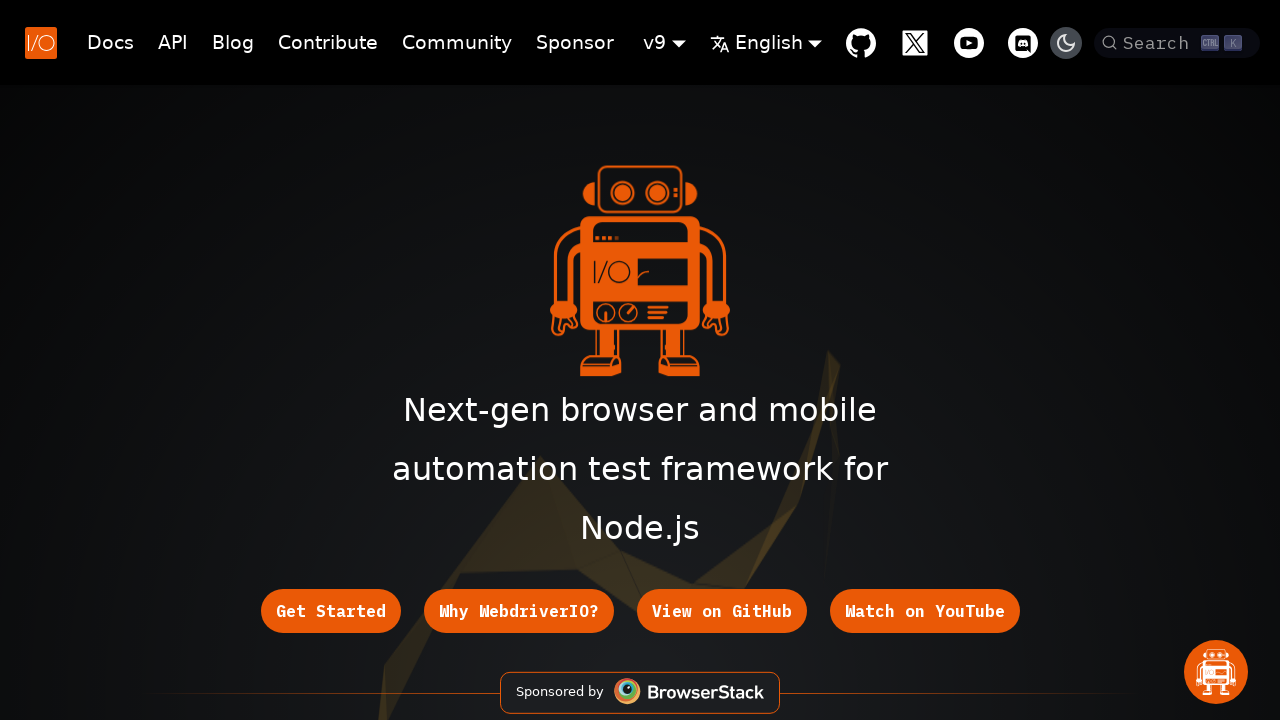